Tests that submitting the password recovery form with an empty email field shows an error message

Starting URL: http://testgrade.sfedu.ru/remind

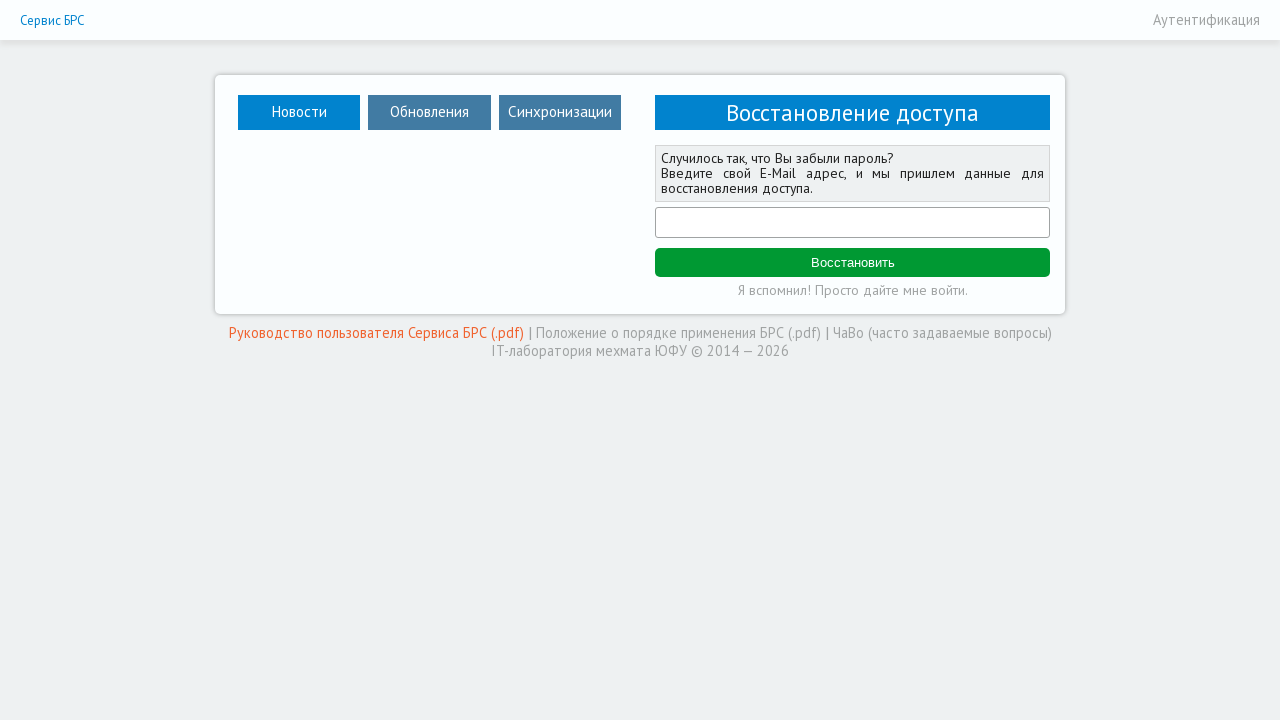

Clicked the remind/submit button without entering any email at (852, 263) on #remind
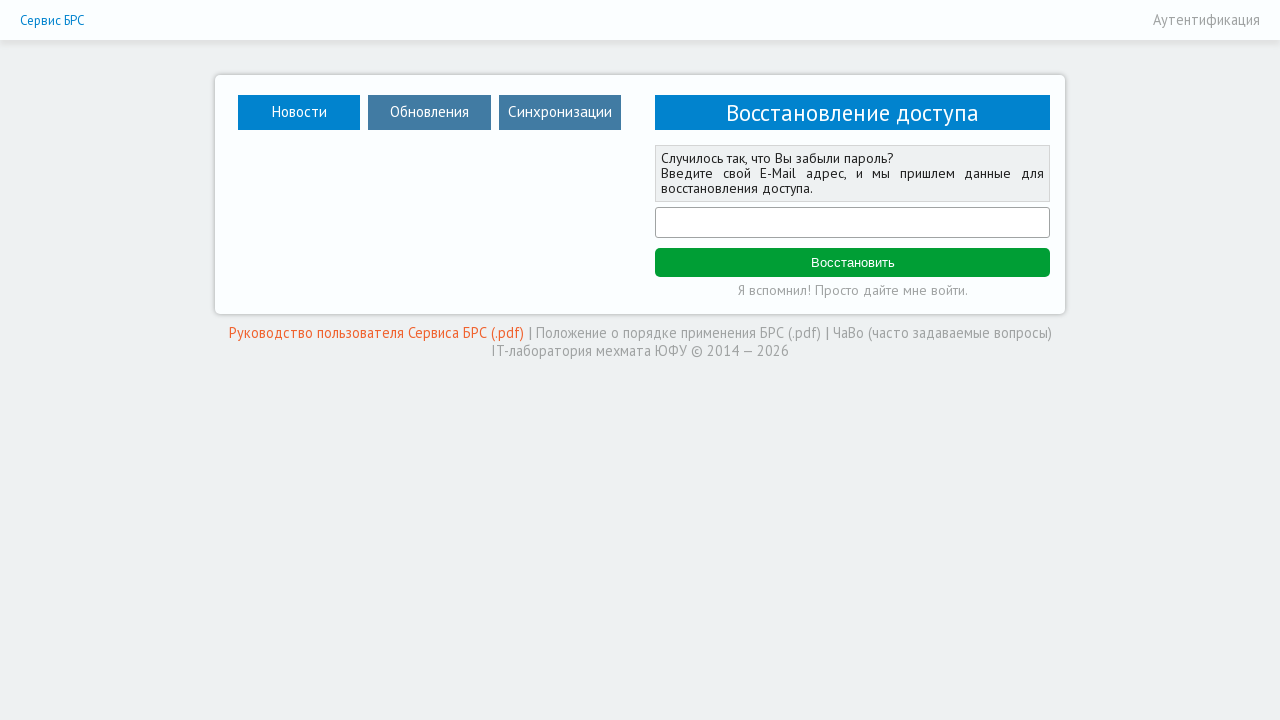

Error message appeared on the page
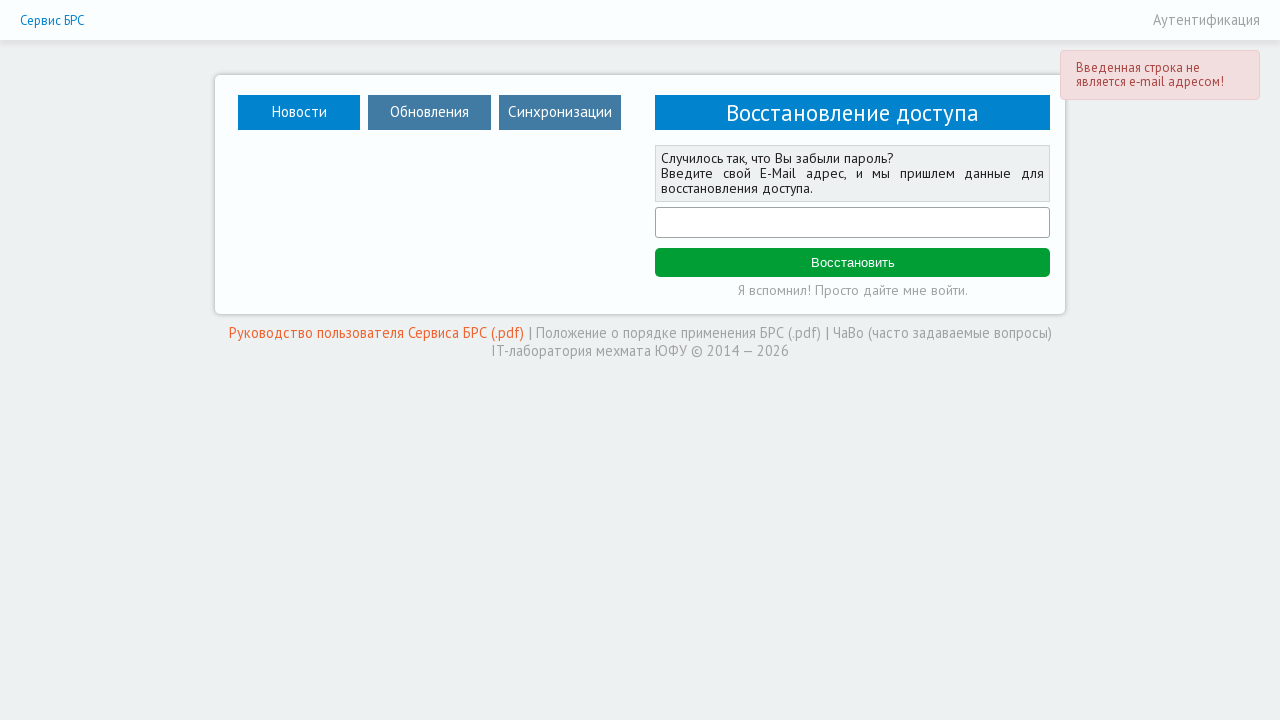

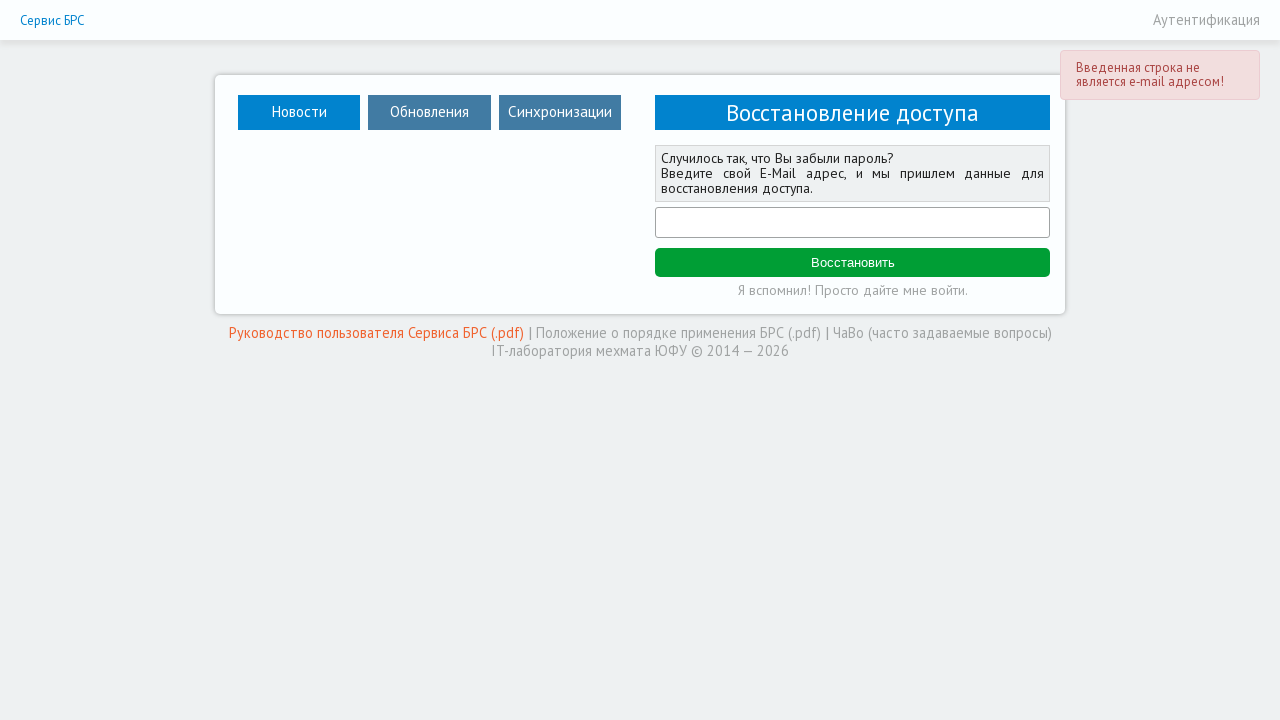